Opens the DemoQA automation practice form page and verifies the page loads by checking the title

Starting URL: https://demoqa.com/automation-practice-form

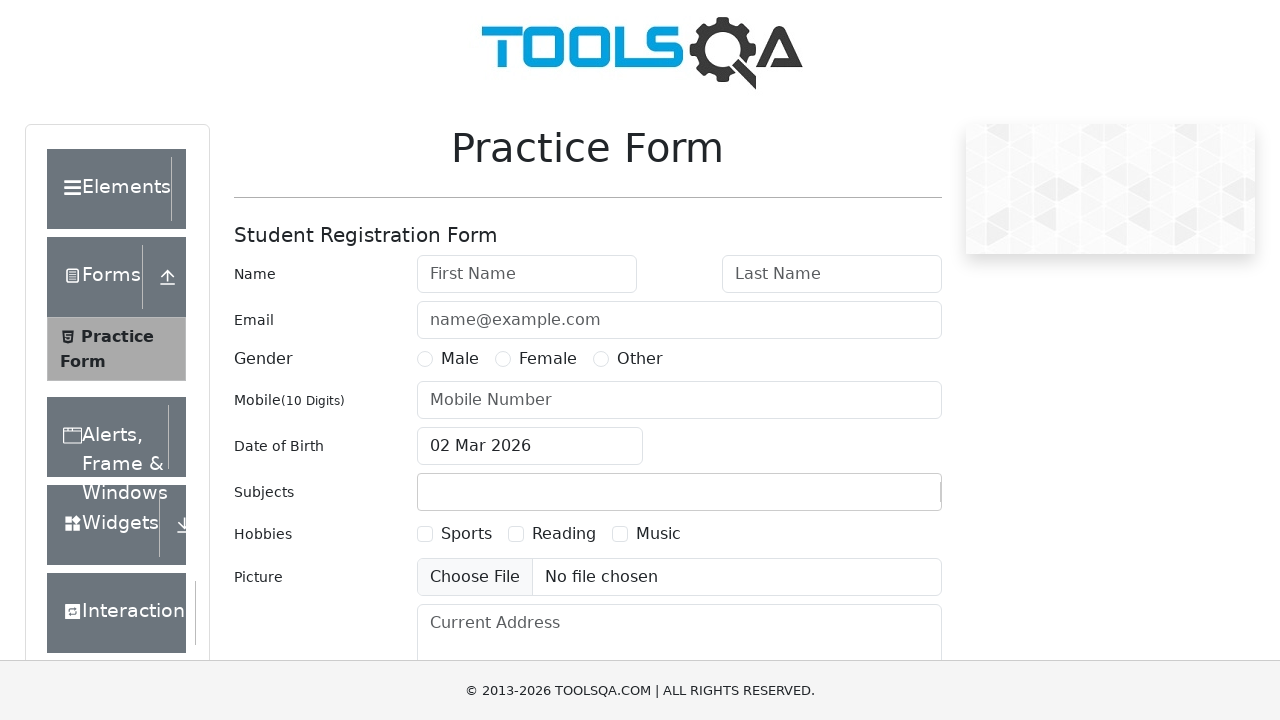

Waited for page to reach domcontentloaded state
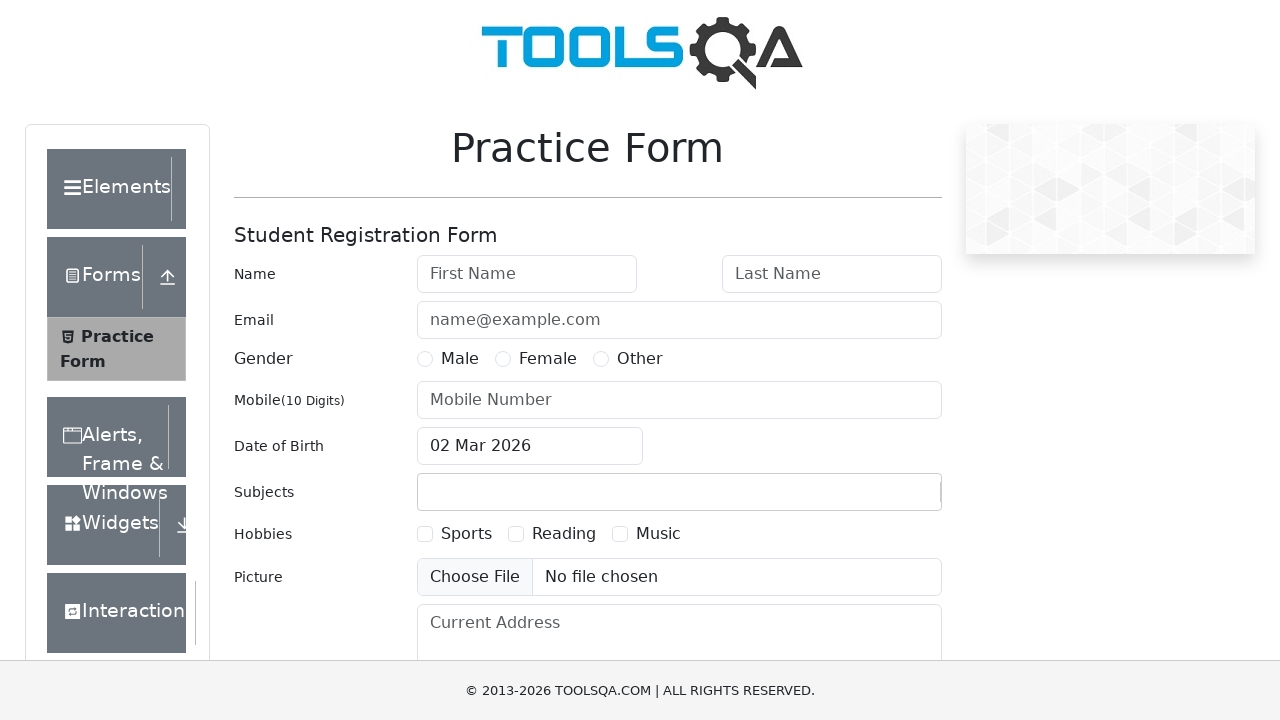

Retrieved page title: demosite
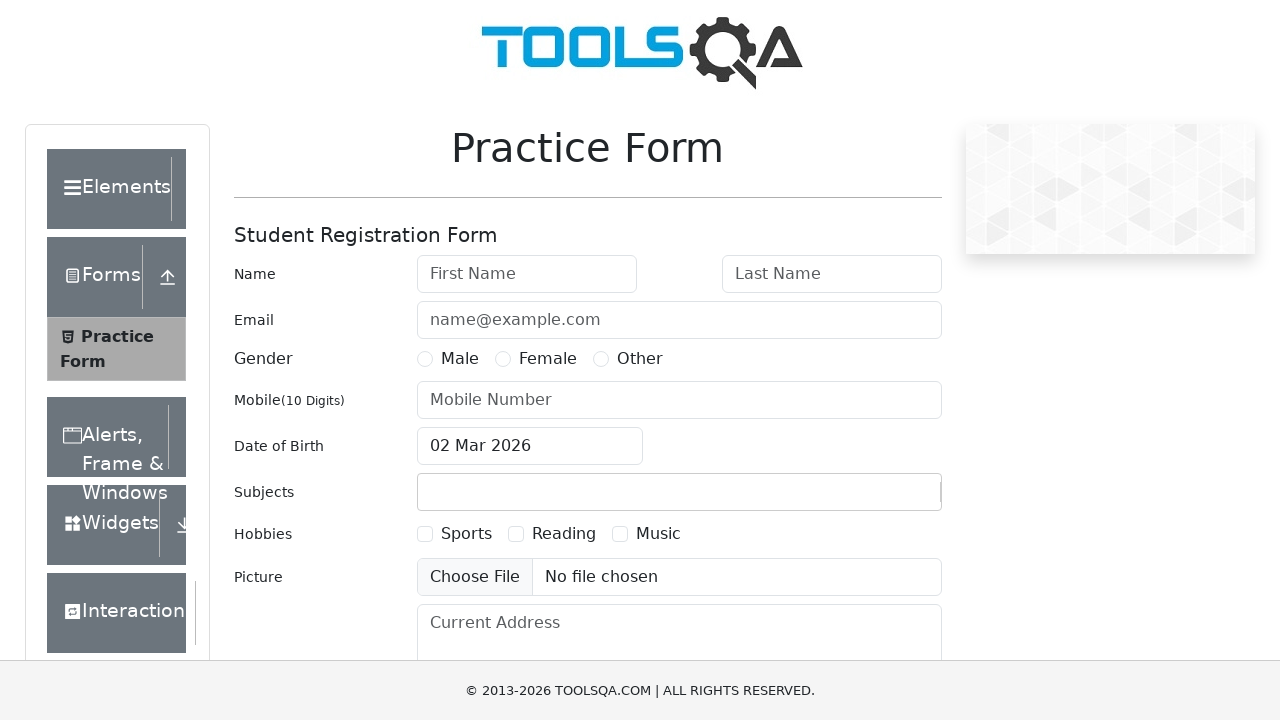

Printed page title to console
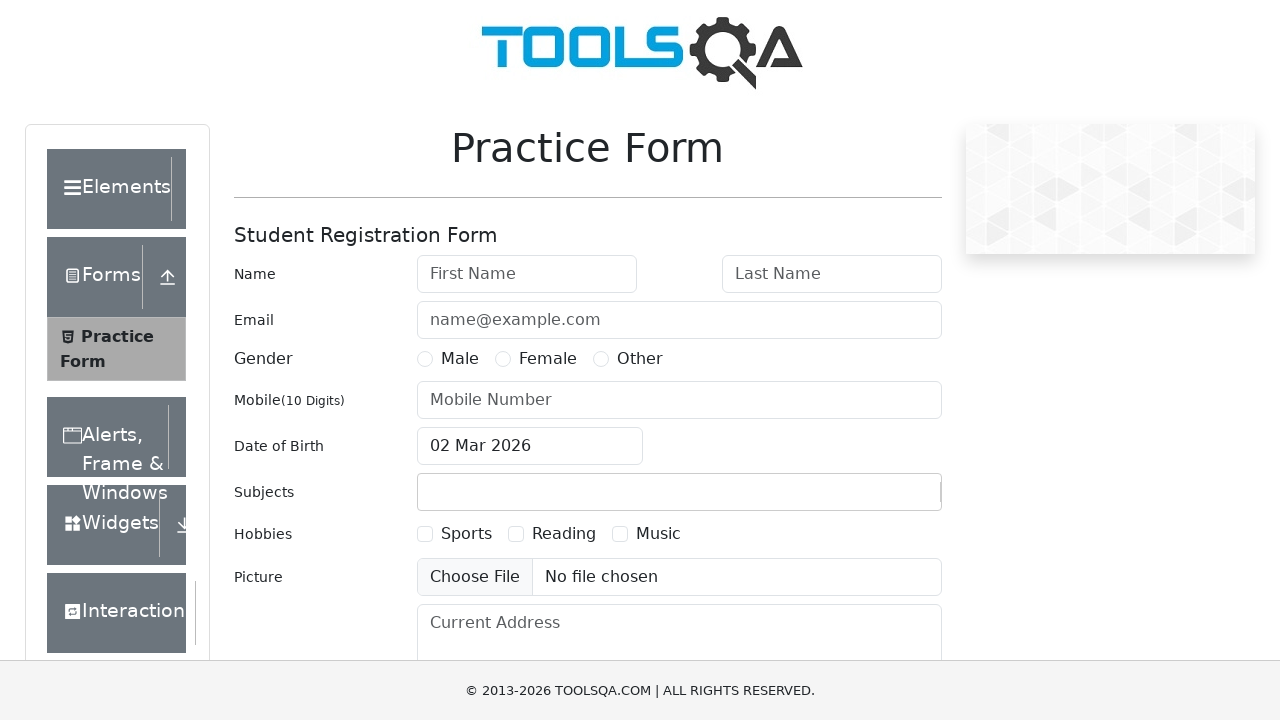

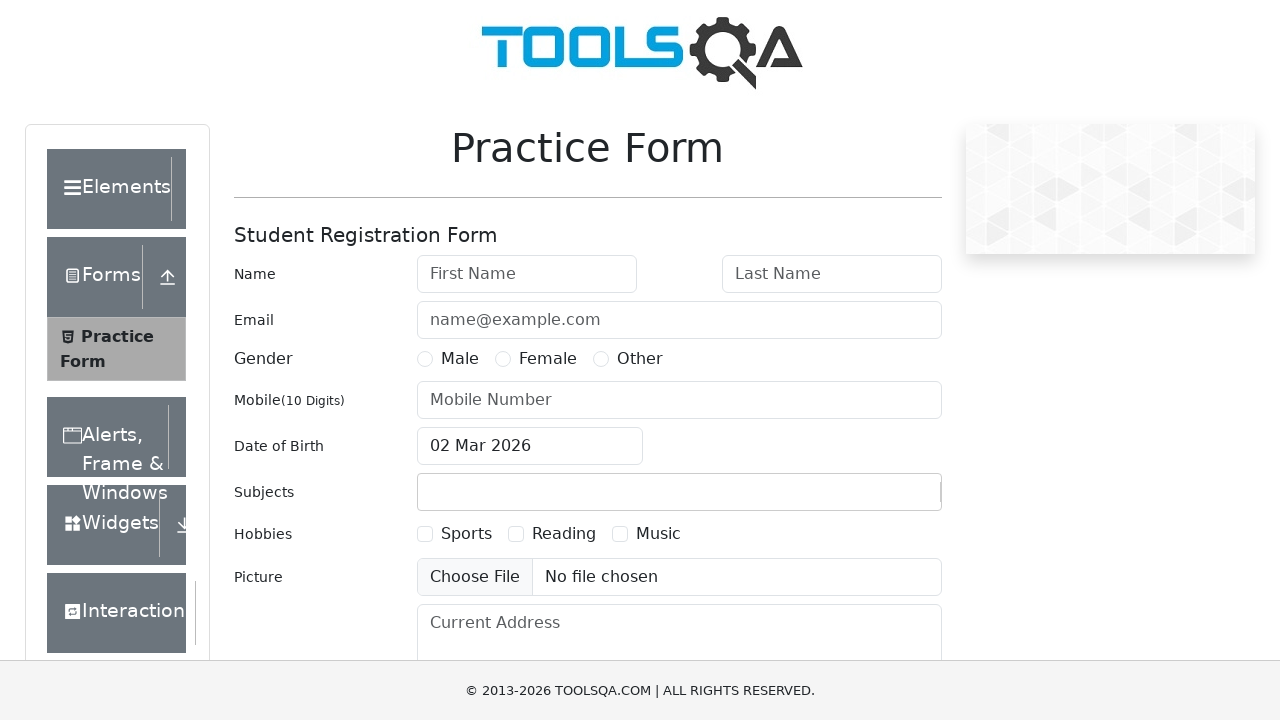